Tests the 2-bit character generator by clicking the randomize button to generate a new character and then clicking the export button to trigger a download.

Starting URL: https://0x72.itch.io/2bitcharactergenerator

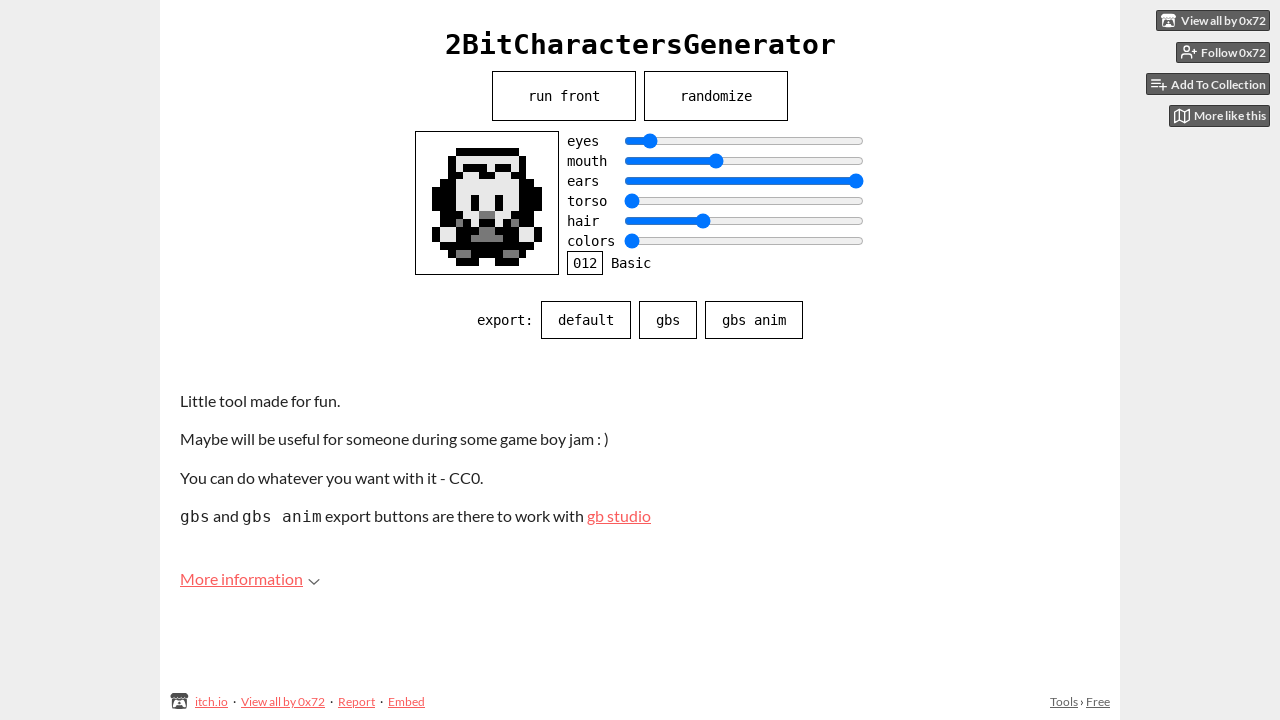

Waited for iframe containing character generator to load
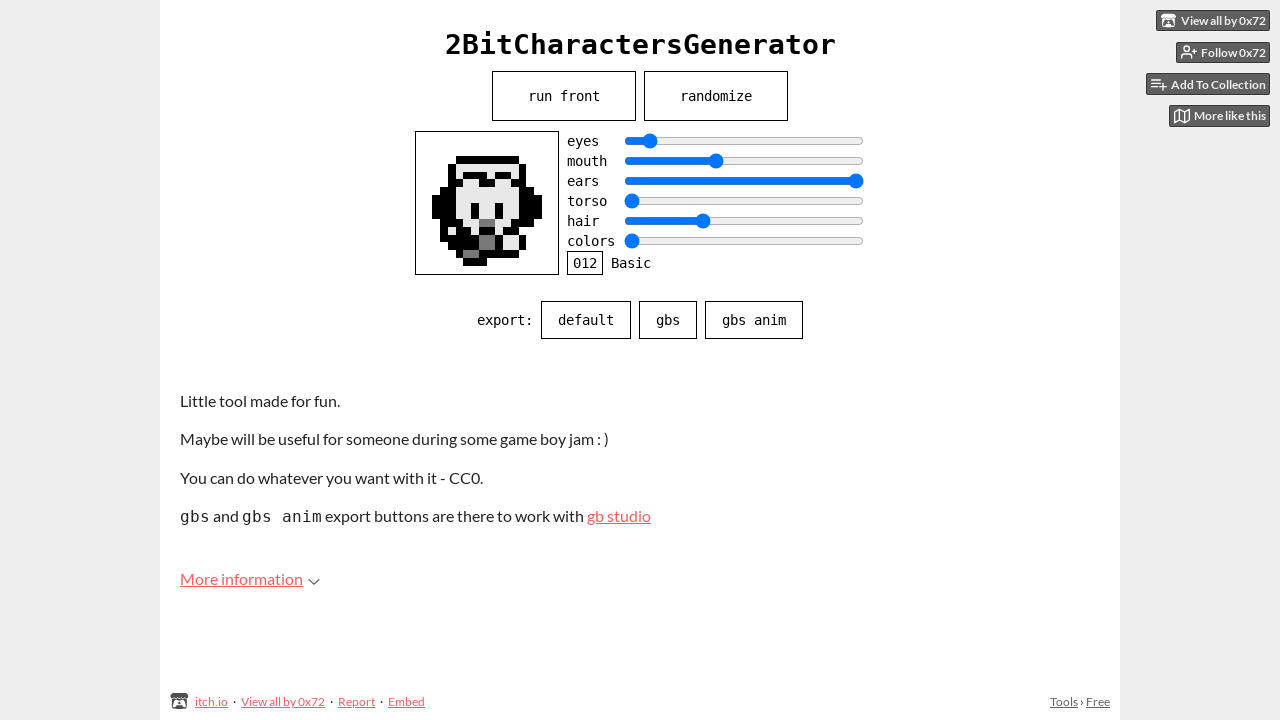

Located the character generator iframe
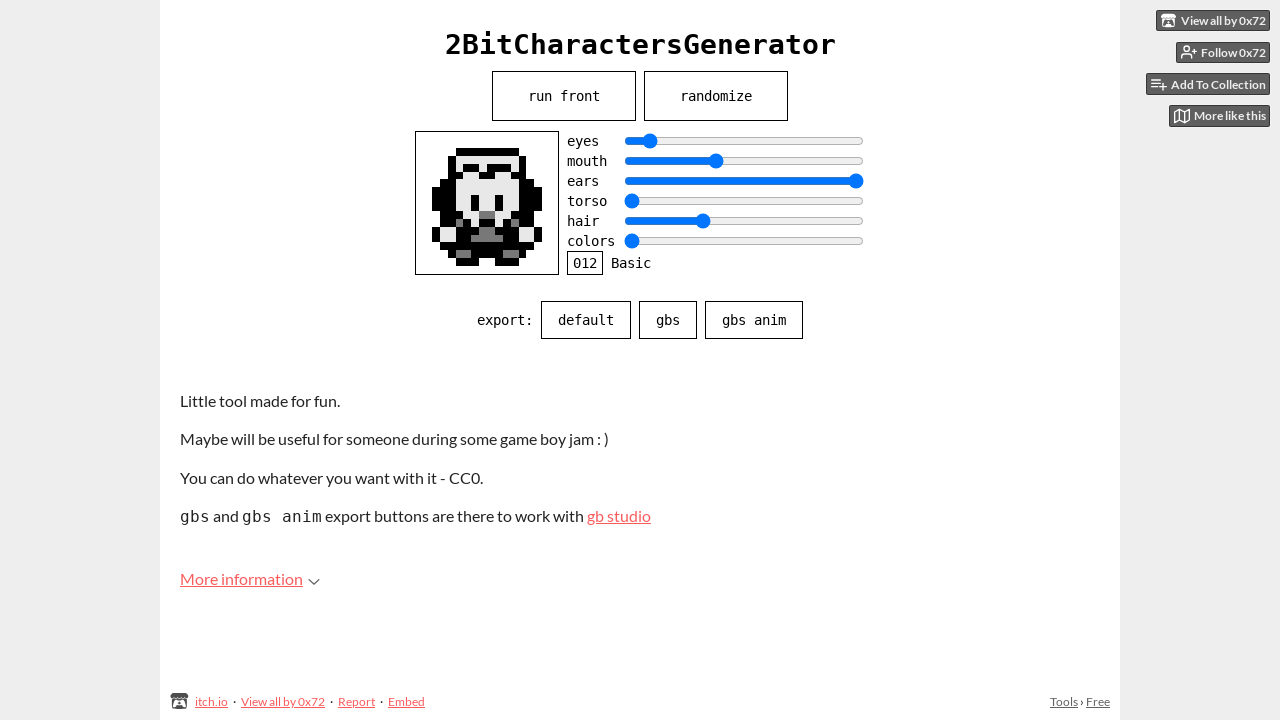

Clicked the randomize button to generate a new character at (716, 96) on iframe >> nth=0 >> internal:control=enter-frame >> text=randomize
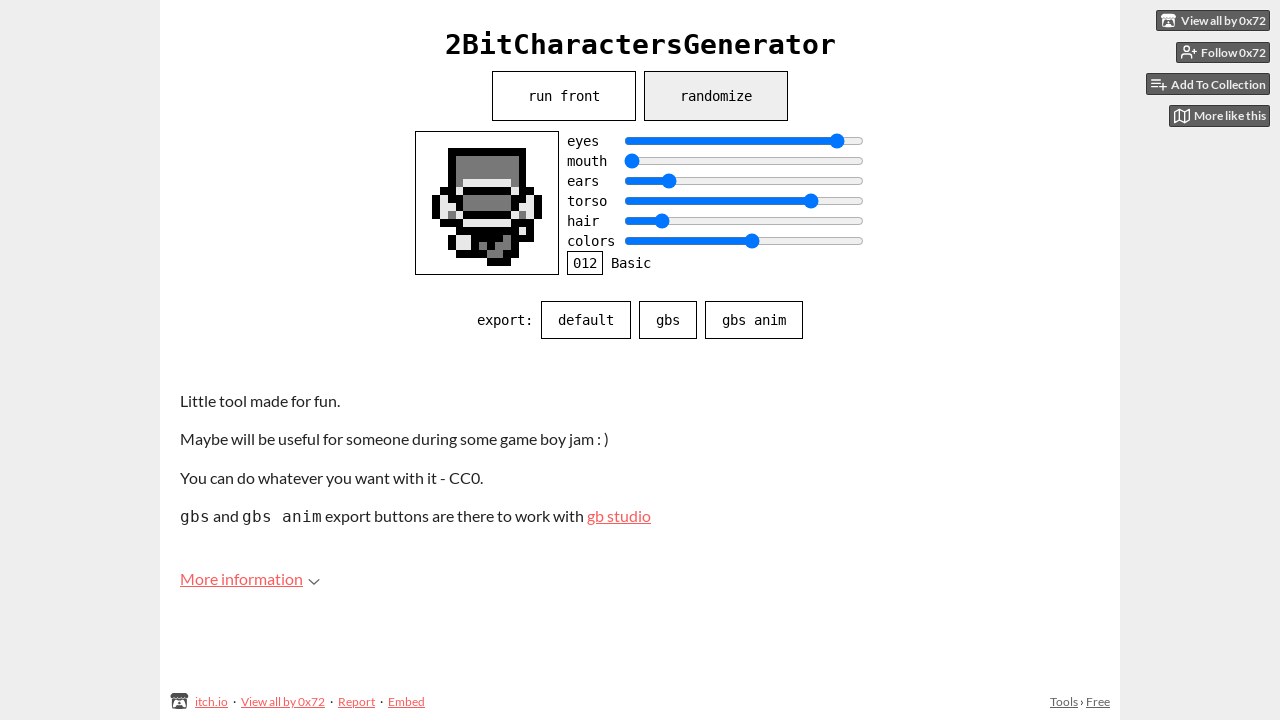

Waited for character generation to complete
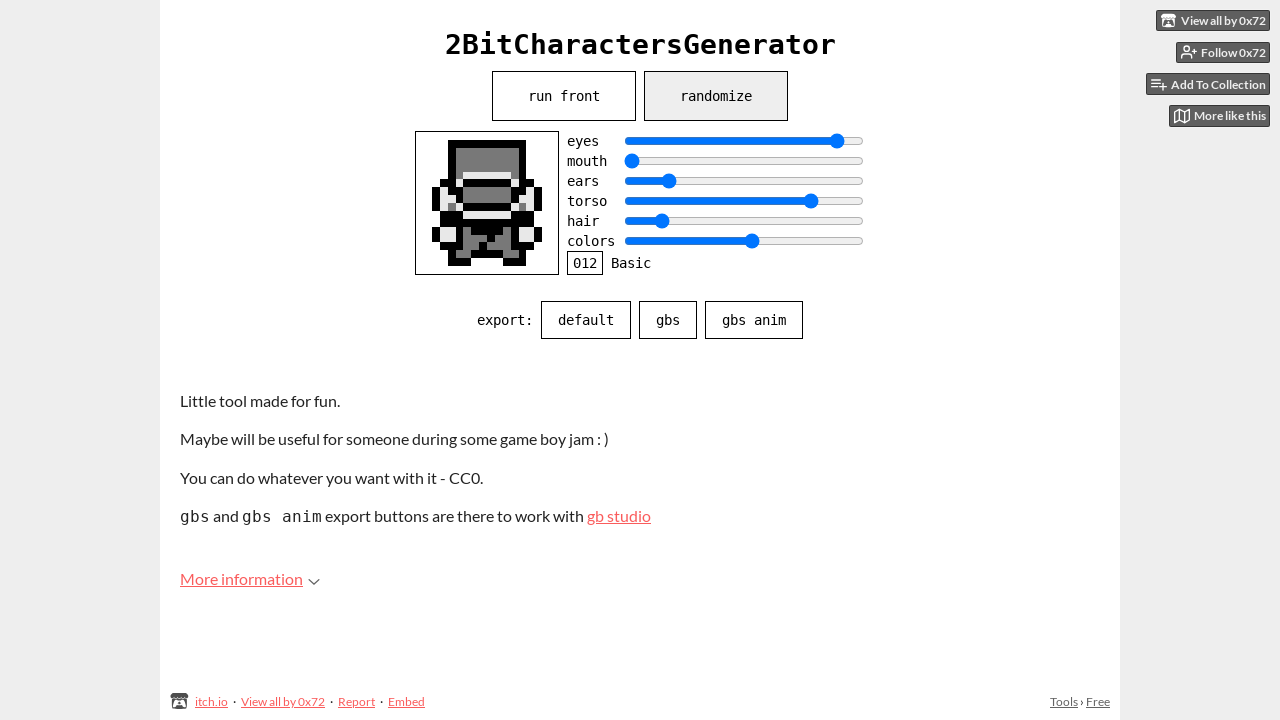

Clicked the export button to trigger character download at (505, 320) on iframe >> nth=0 >> internal:control=enter-frame >> text=export
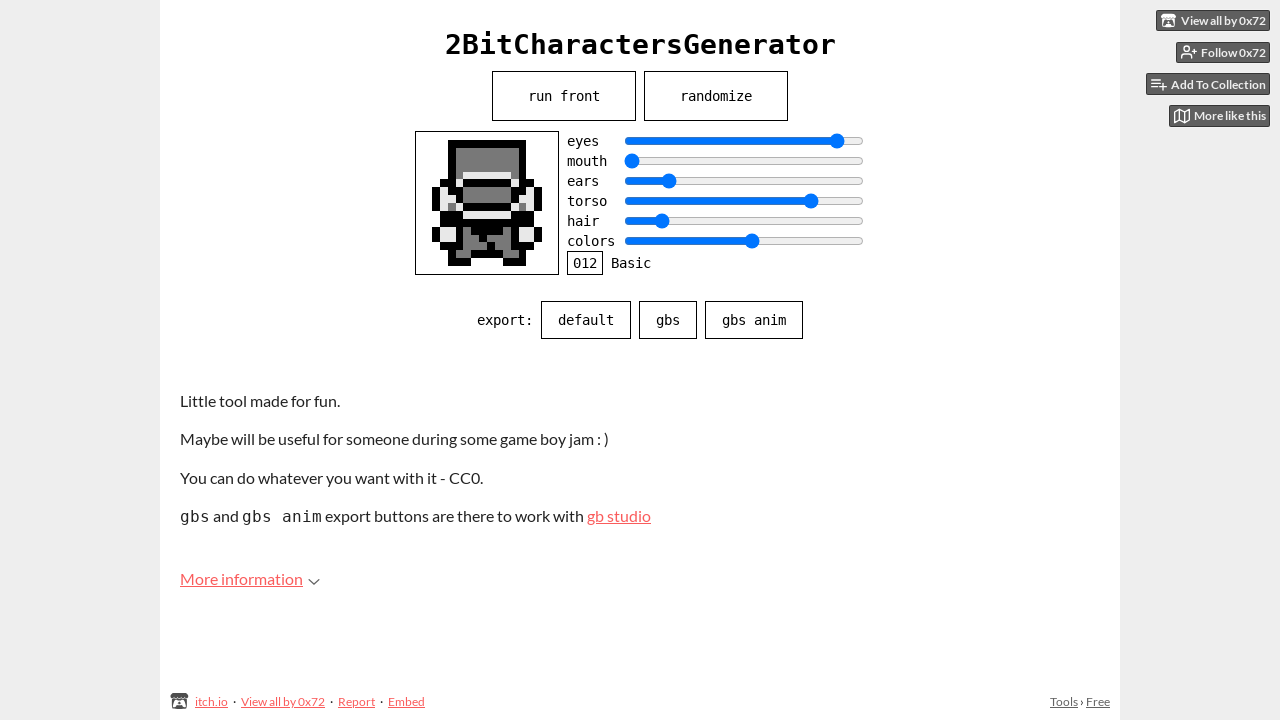

Waited for download to complete
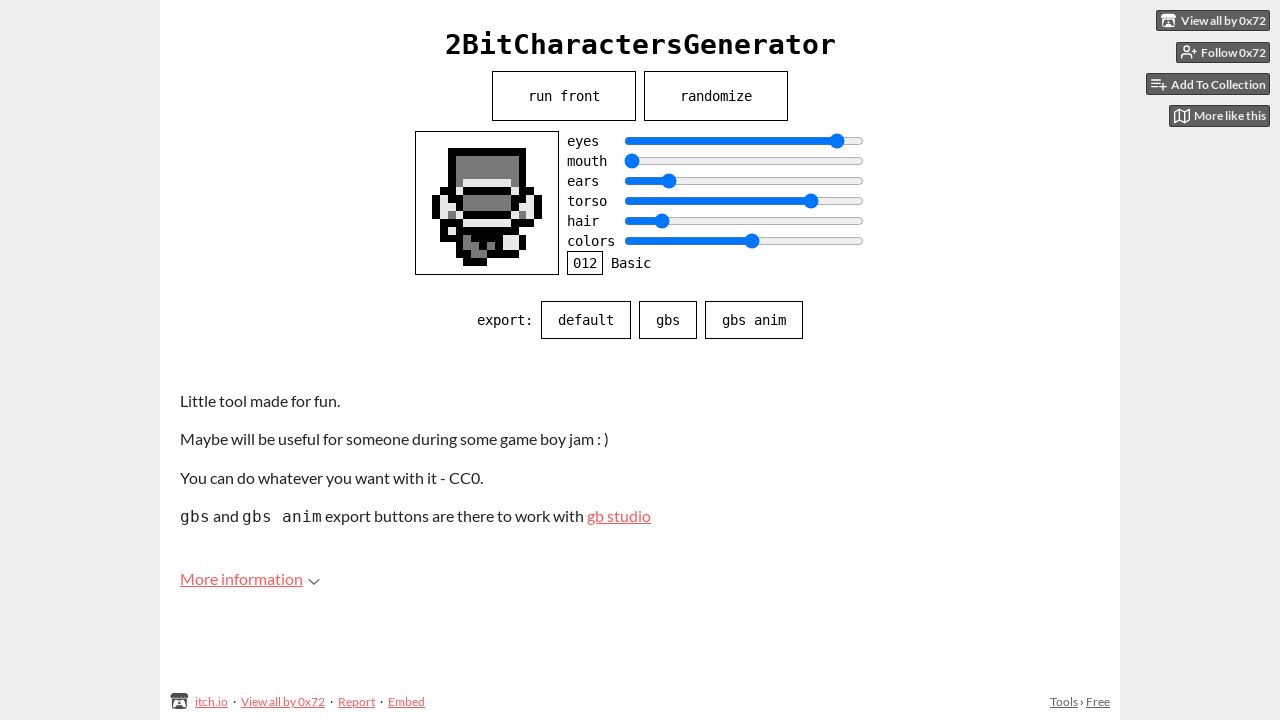

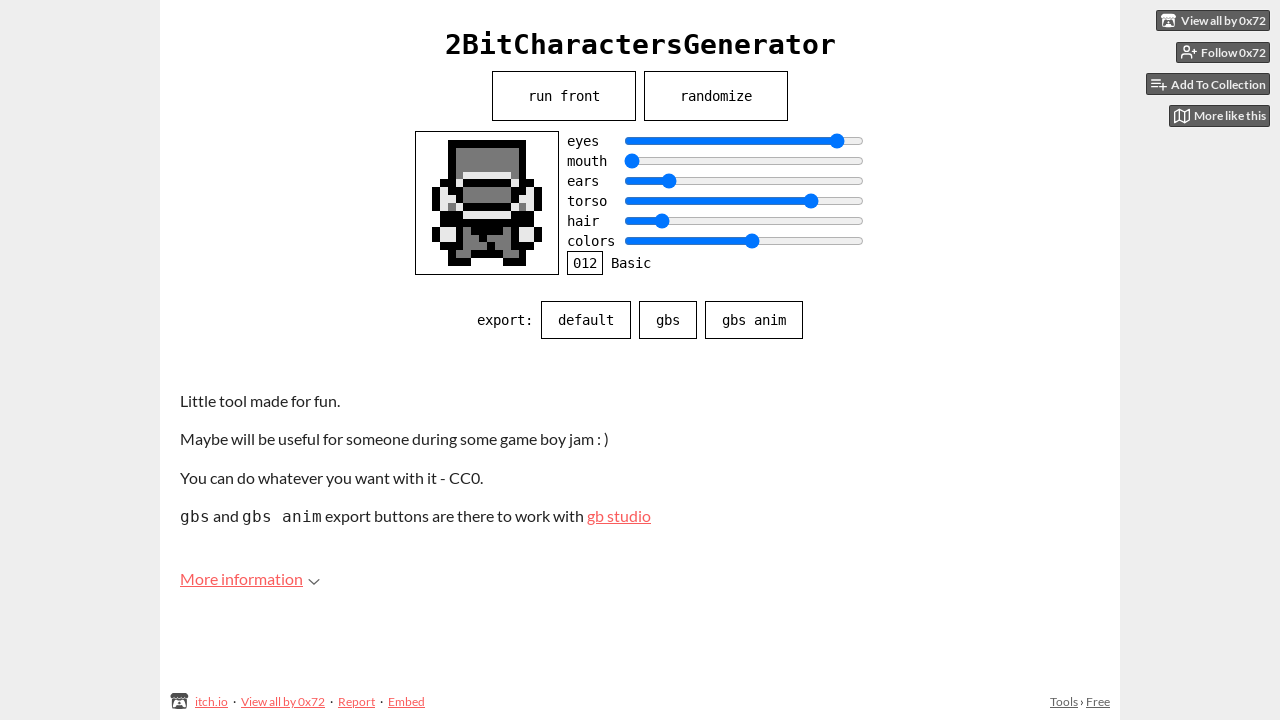